Tests navigation to product details by clicking on the first product in the grid

Starting URL: https://demo.applitools.com/gridHackathonV1.html

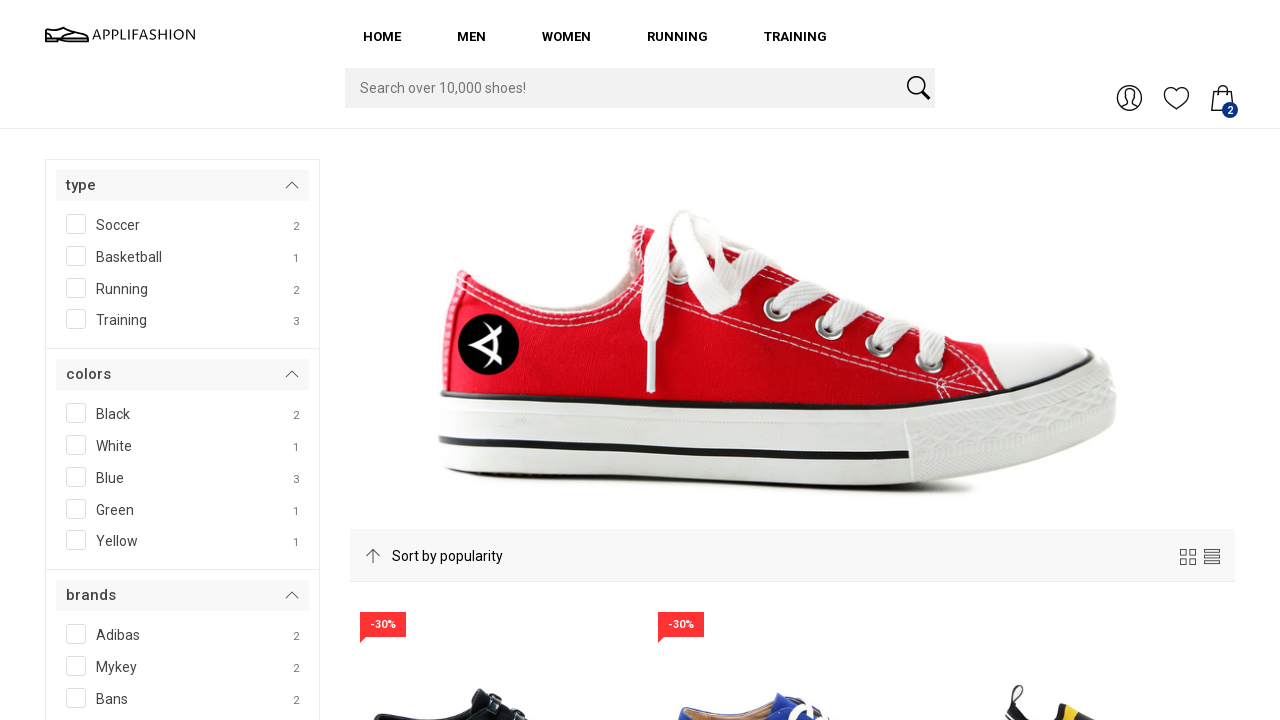

First product element is visible on the grid
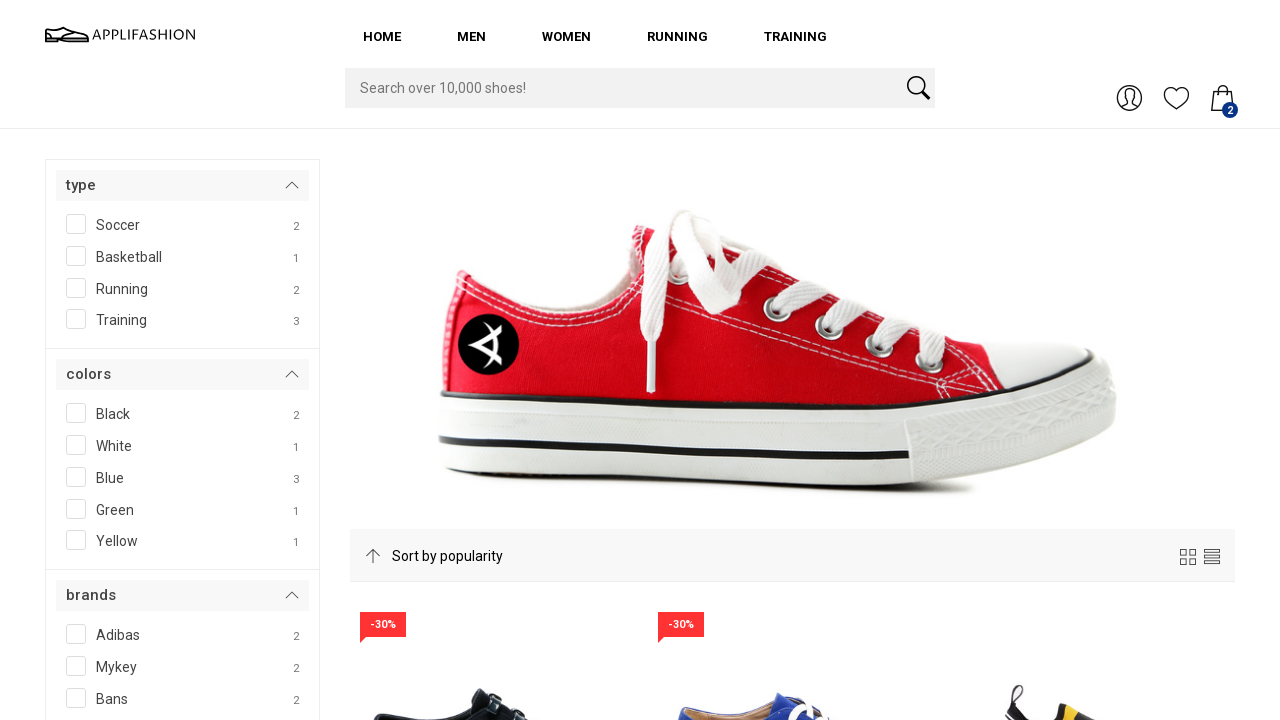

Clicked on the first product in the grid at (494, 362) on #product_1
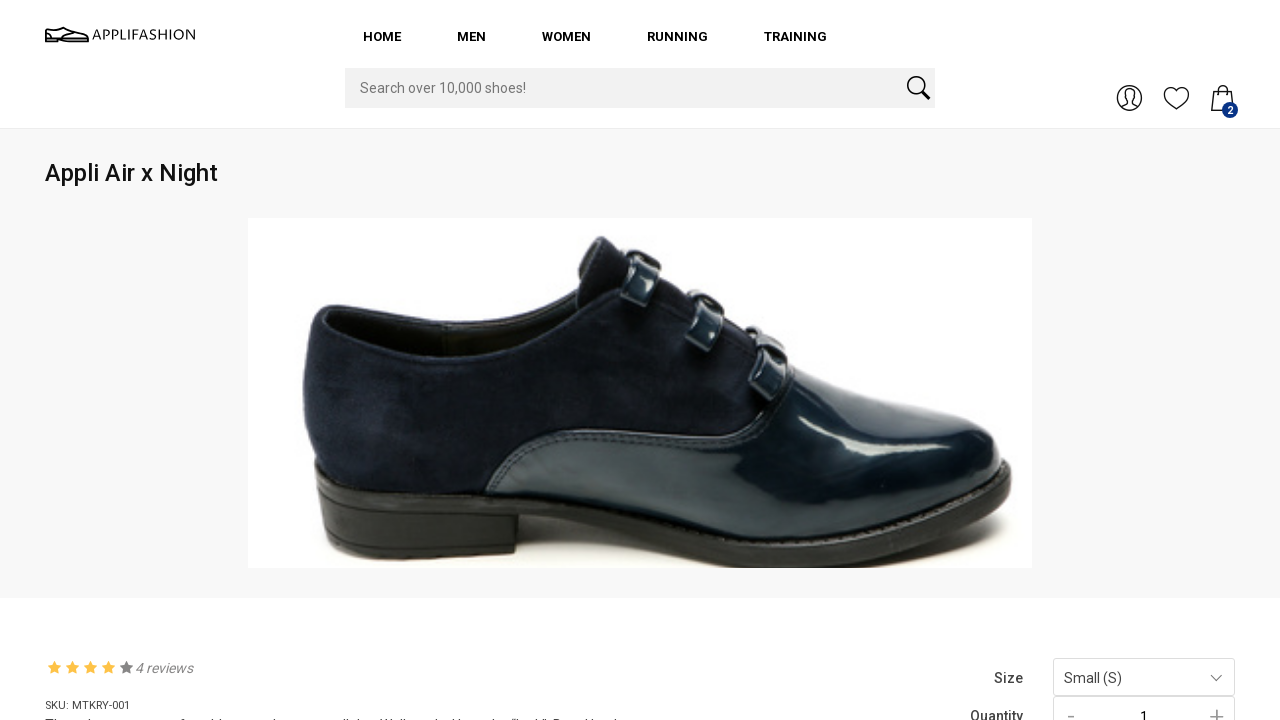

Product details page loaded successfully
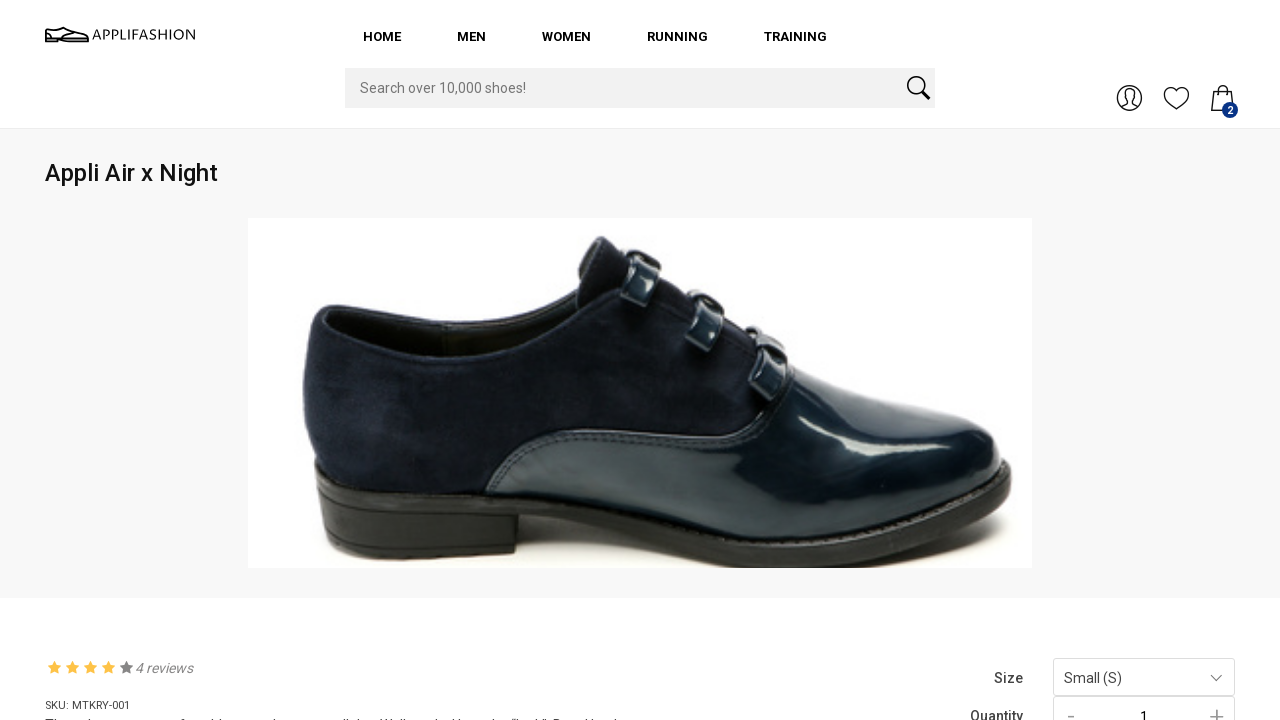

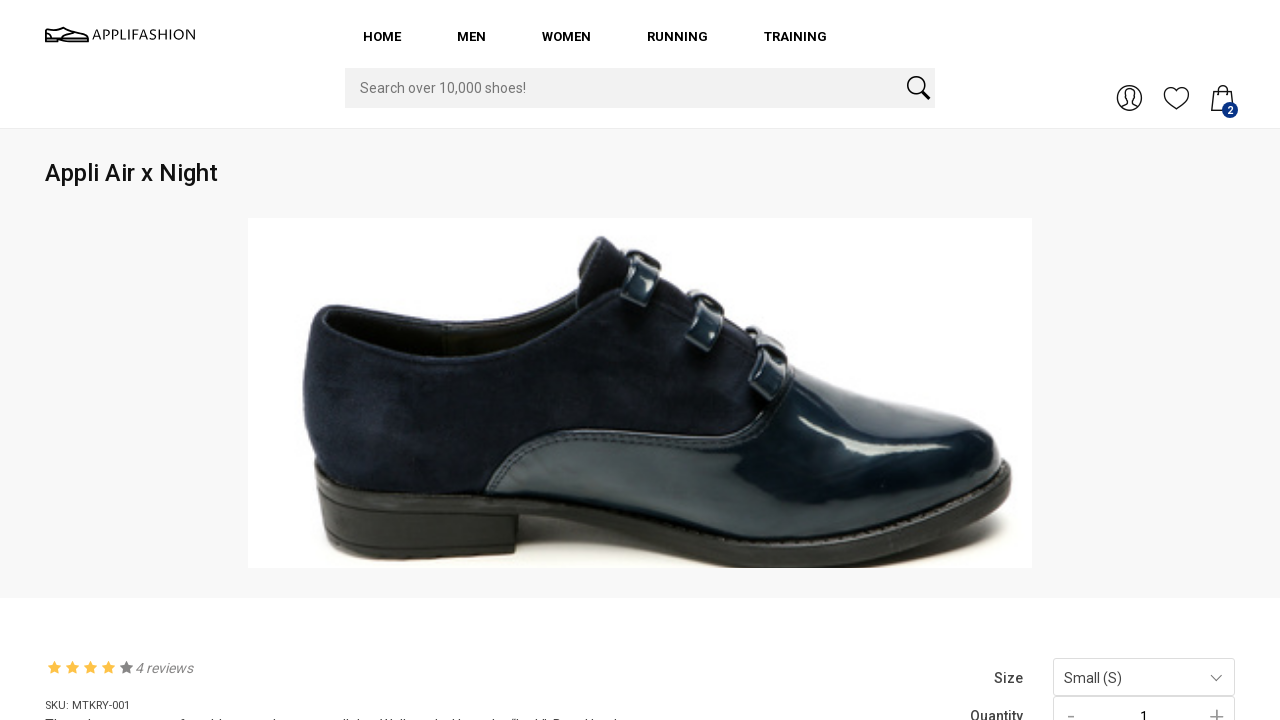